Tests filling the current address textarea and verifies the text is entered

Starting URL: https://demoqa.com/automation-practice-form

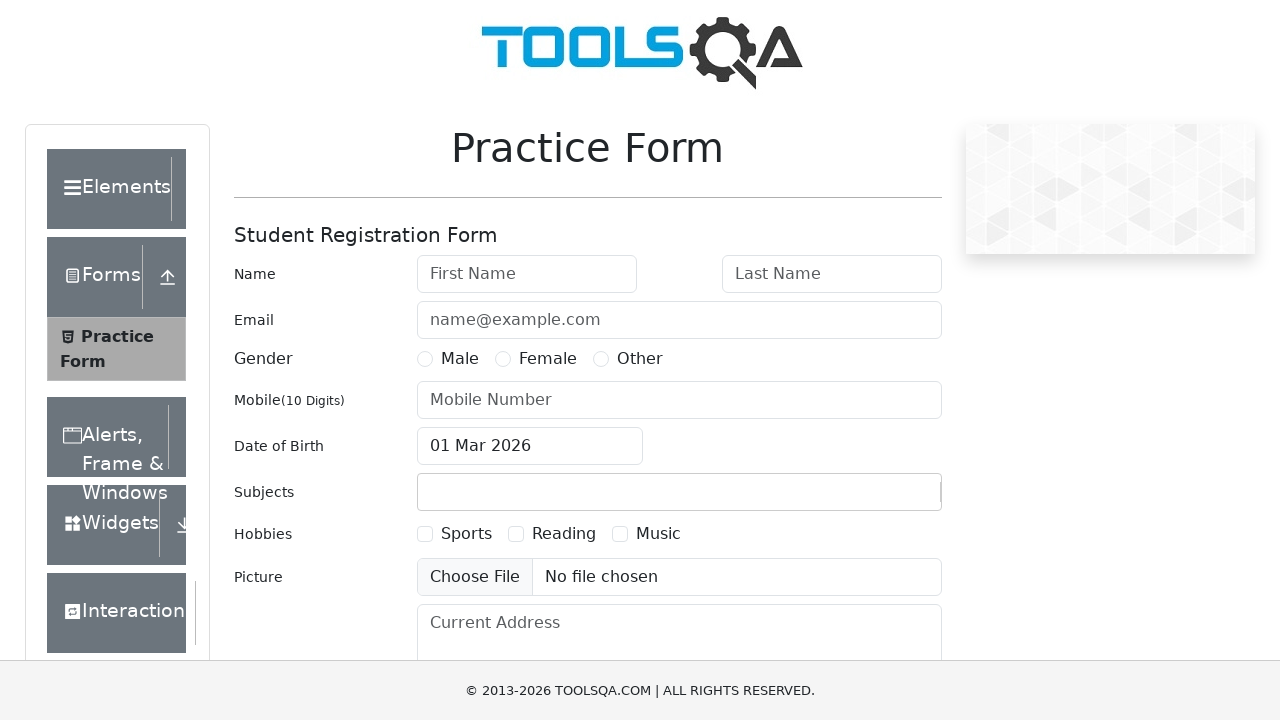

Clicked on current address textarea at (679, 654) on textarea#currentAddress
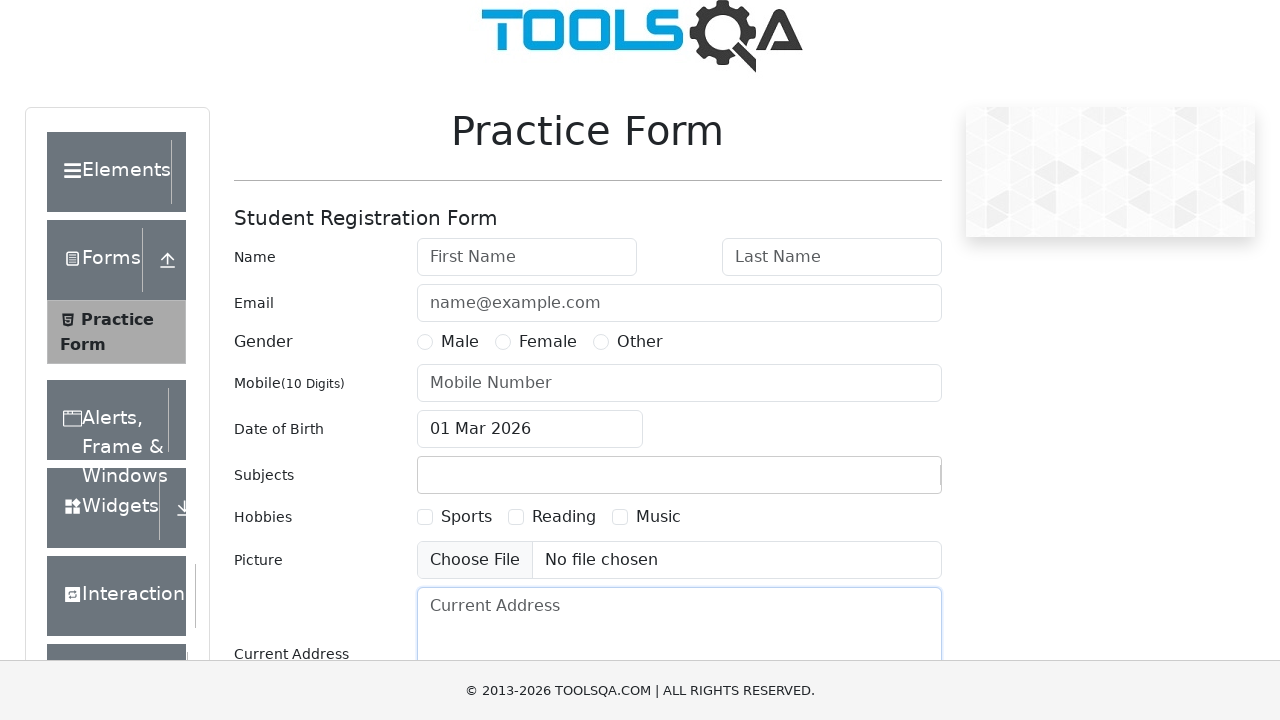

Filled current address textarea with 'Apt 42' on textarea#currentAddress
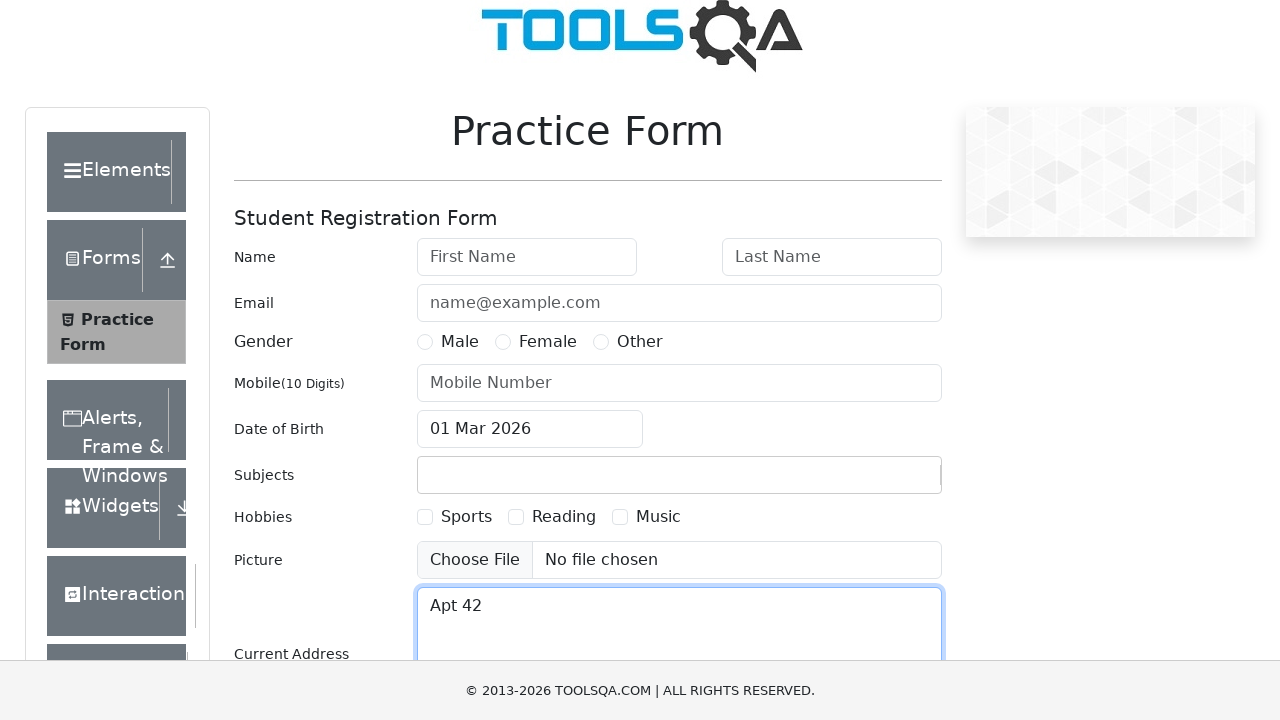

Verified that 'Apt 42' is present in current address field
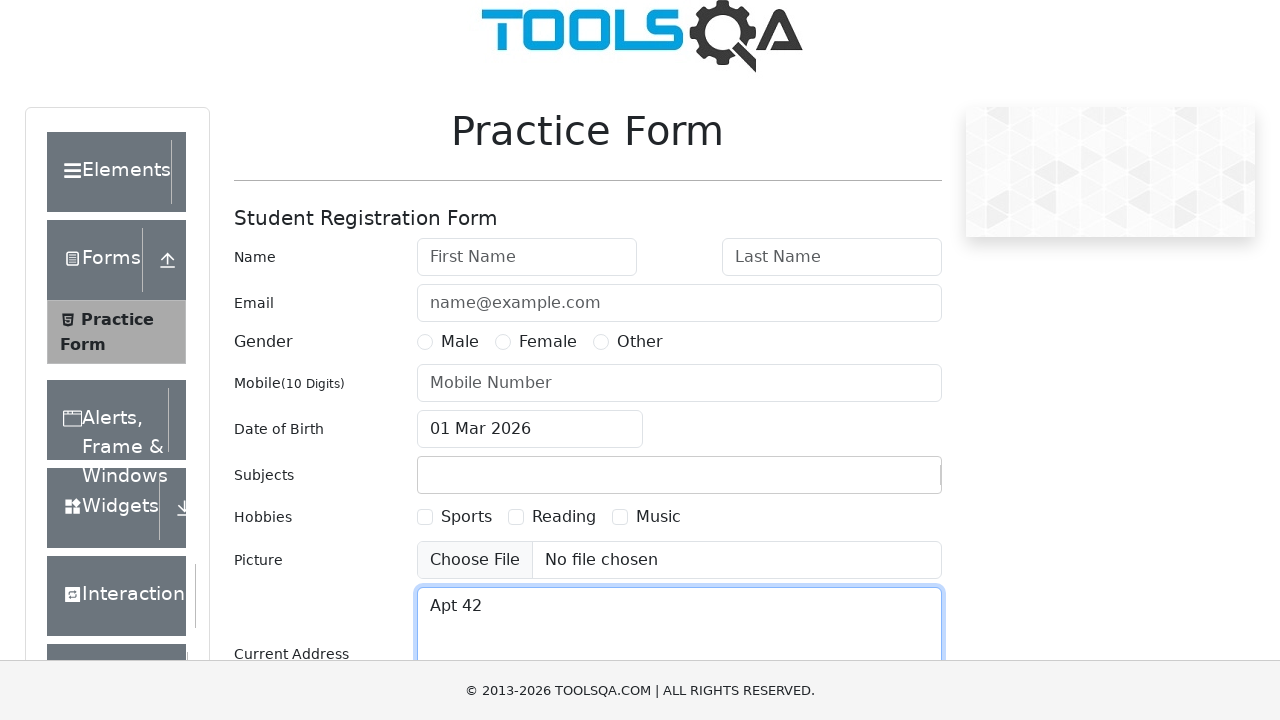

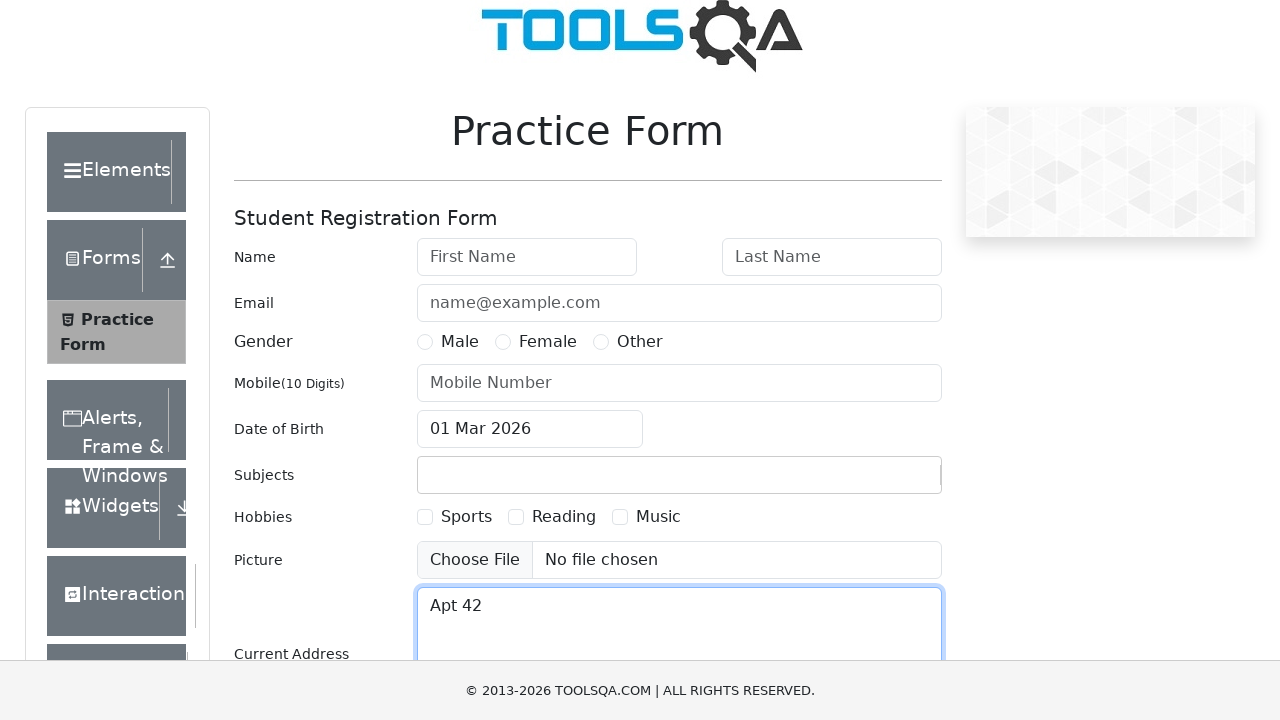